Tests that new todo items are appended to the bottom of the list by creating 3 items and verifying count

Starting URL: https://demo.playwright.dev/todomvc

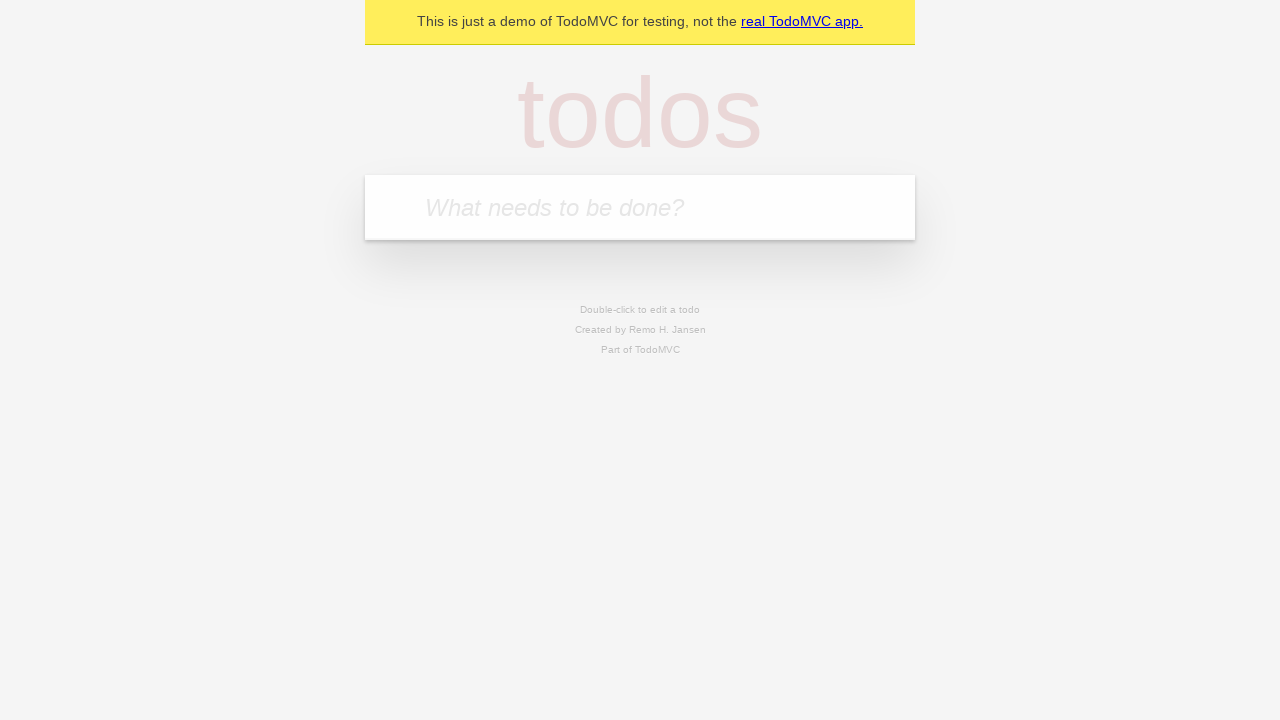

Filled todo input with 'buy some cheese' on internal:attr=[placeholder="What needs to be done?"i]
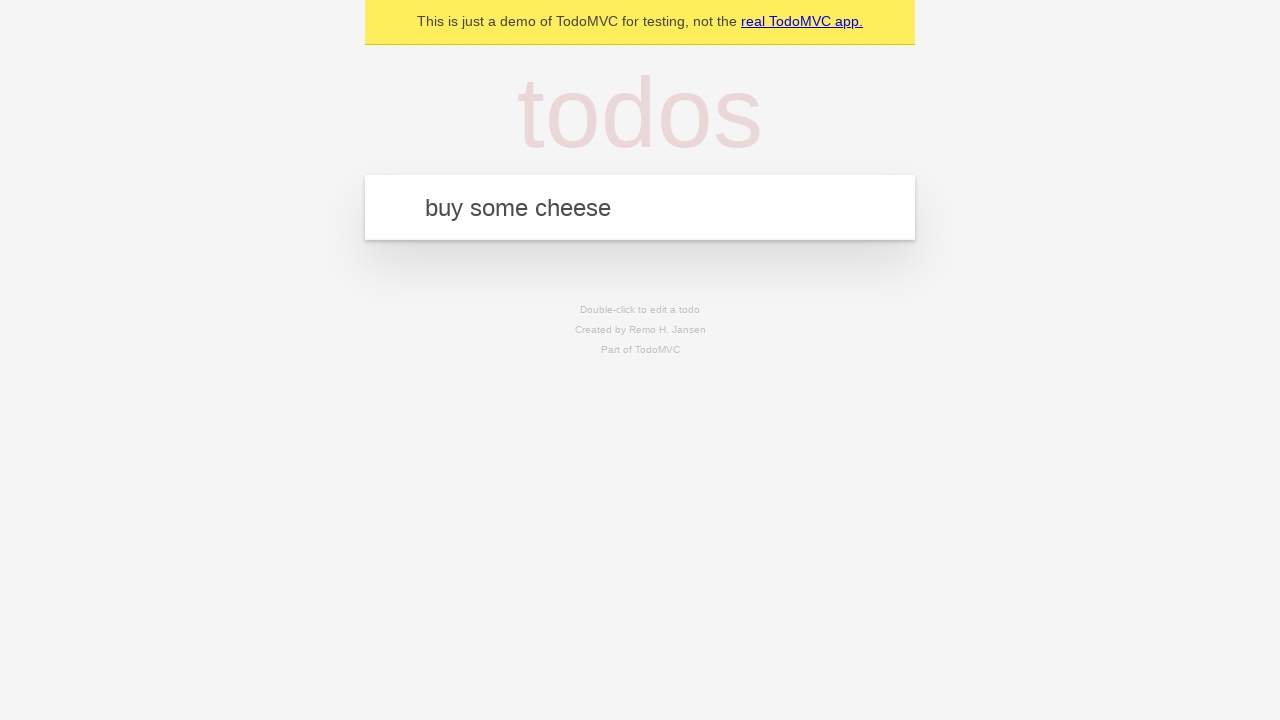

Pressed Enter to add 'buy some cheese' to the list on internal:attr=[placeholder="What needs to be done?"i]
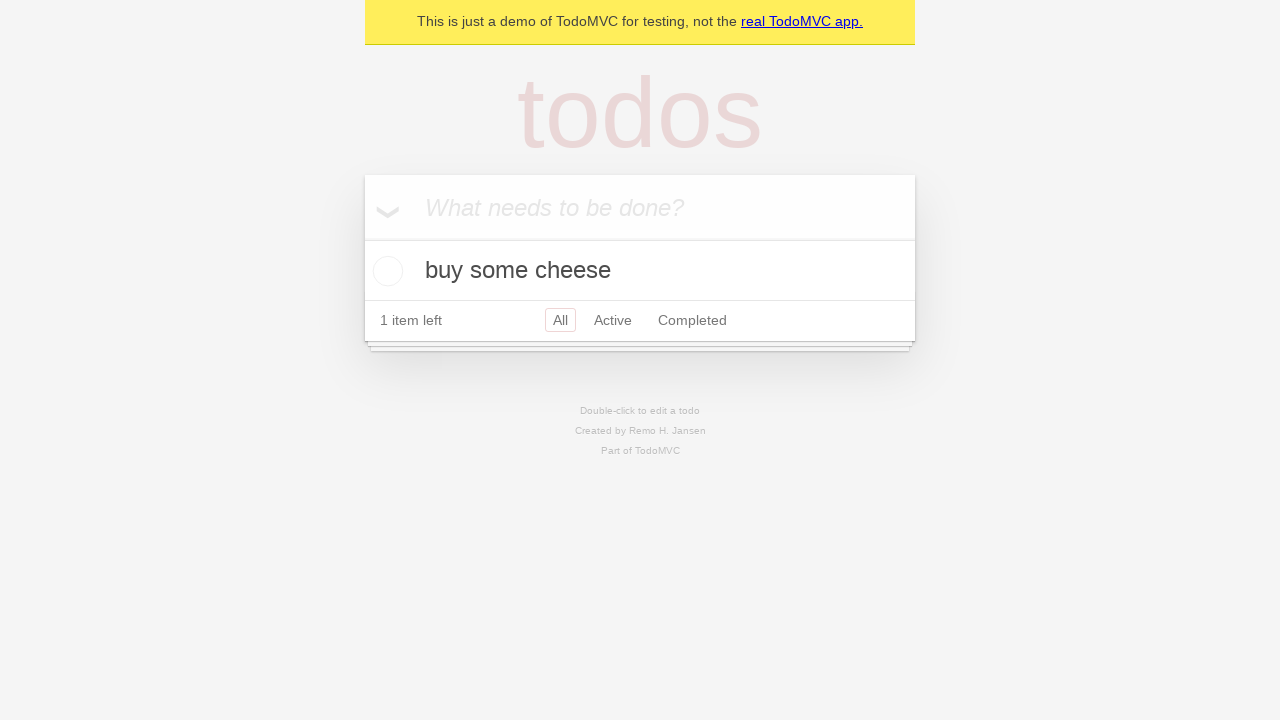

Filled todo input with 'feed the cat' on internal:attr=[placeholder="What needs to be done?"i]
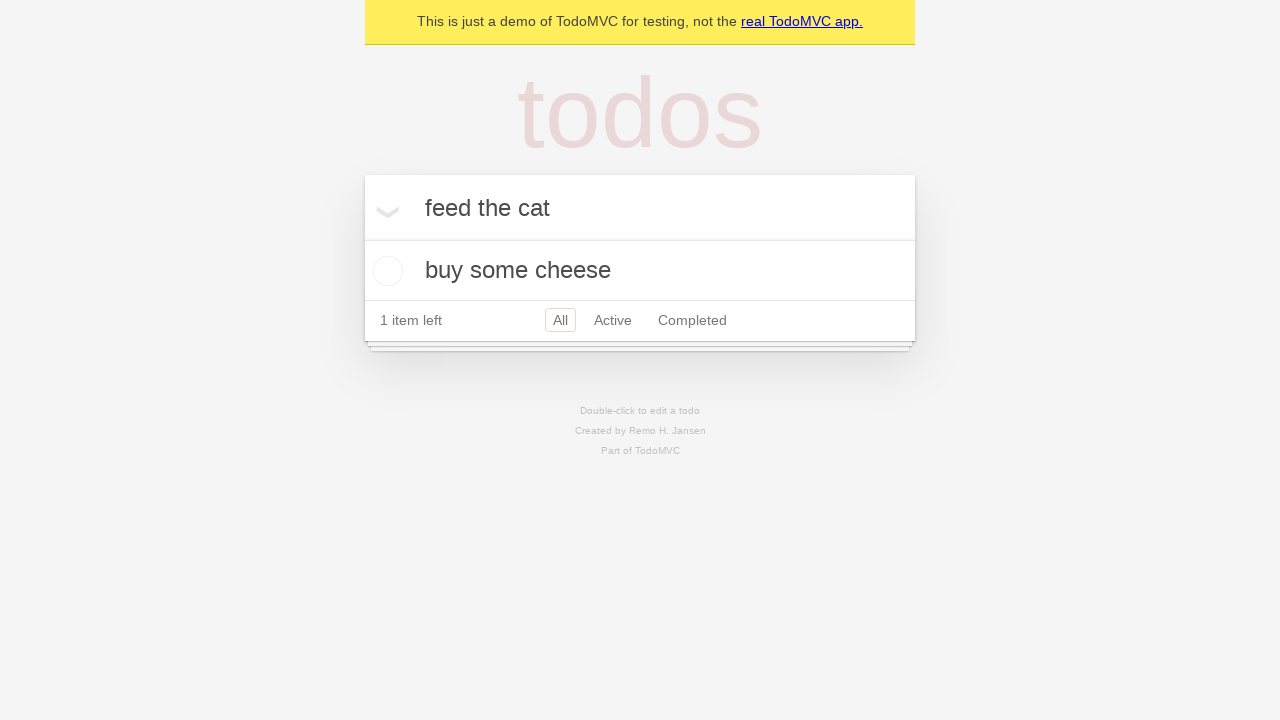

Pressed Enter to add 'feed the cat' to the list on internal:attr=[placeholder="What needs to be done?"i]
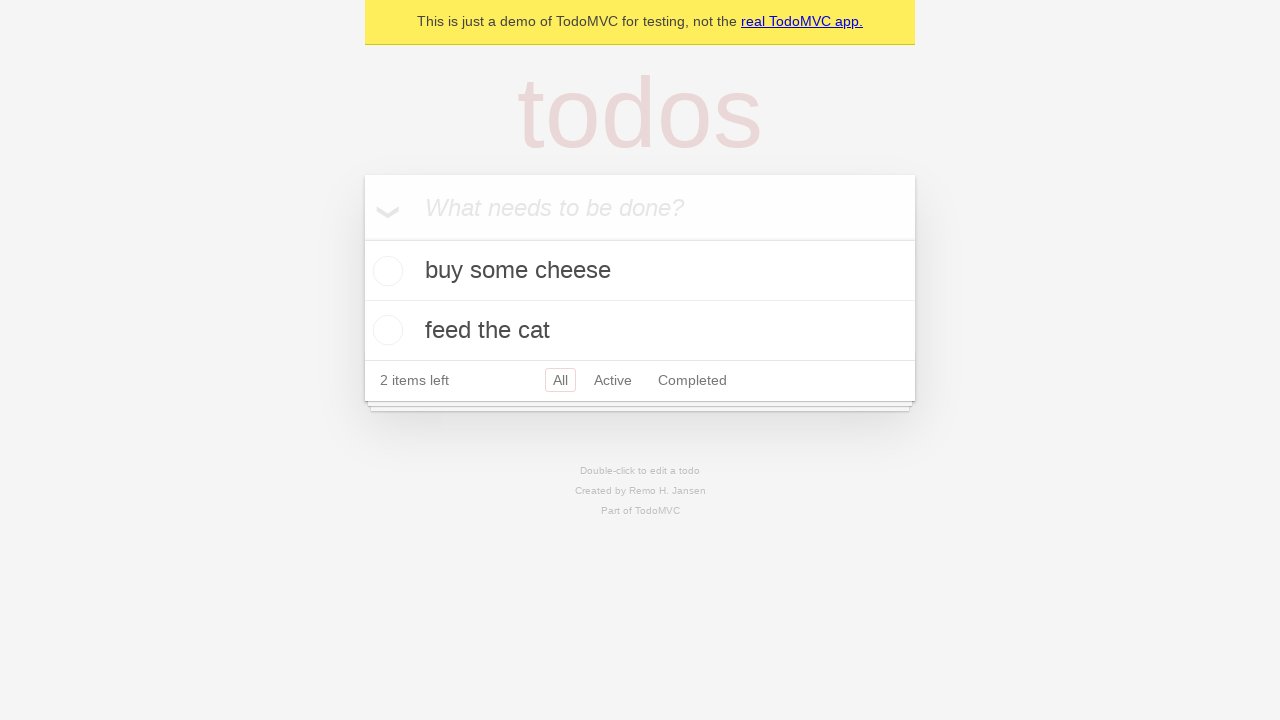

Filled todo input with 'book a doctors appointment' on internal:attr=[placeholder="What needs to be done?"i]
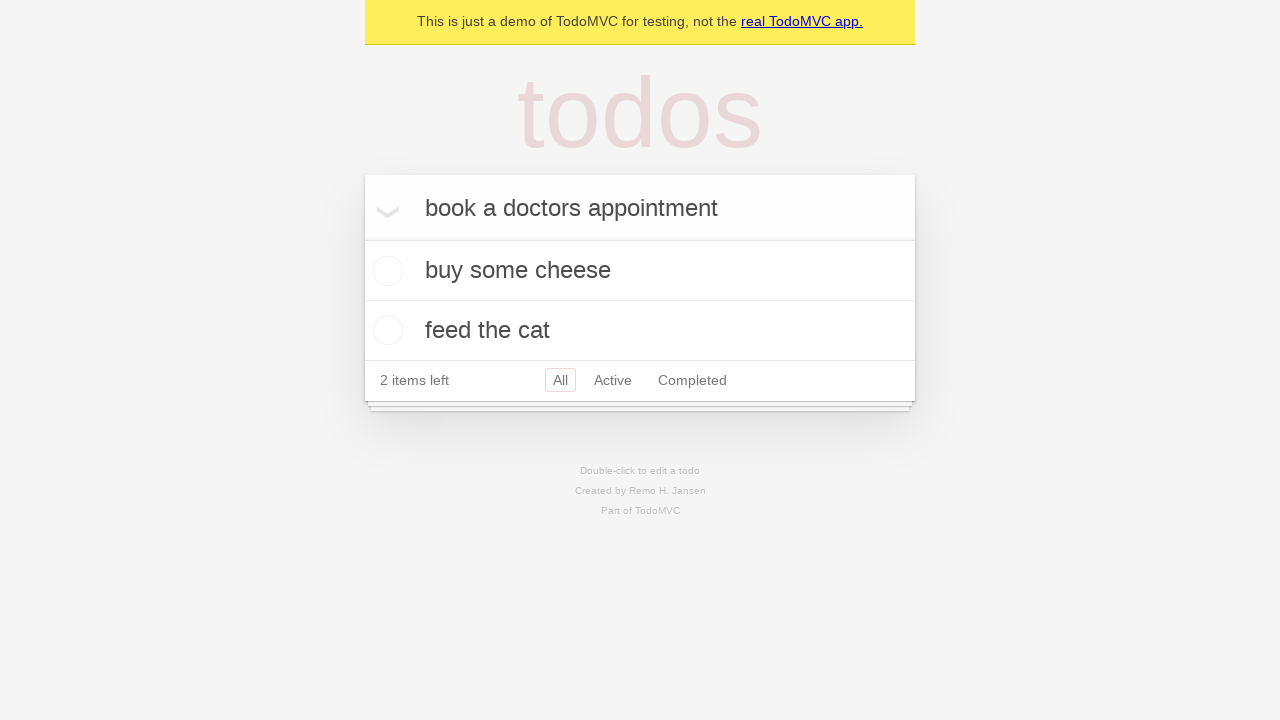

Pressed Enter to add 'book a doctors appointment' to the list on internal:attr=[placeholder="What needs to be done?"i]
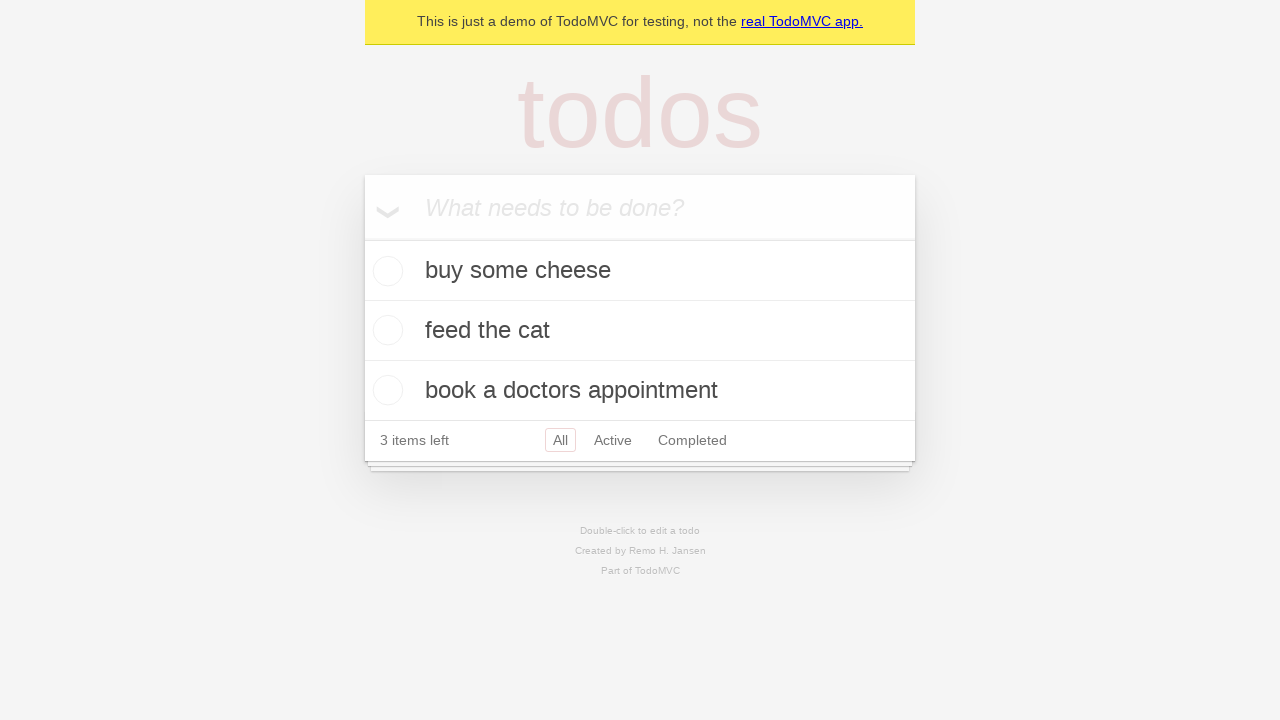

Waited for todo counter to be visible
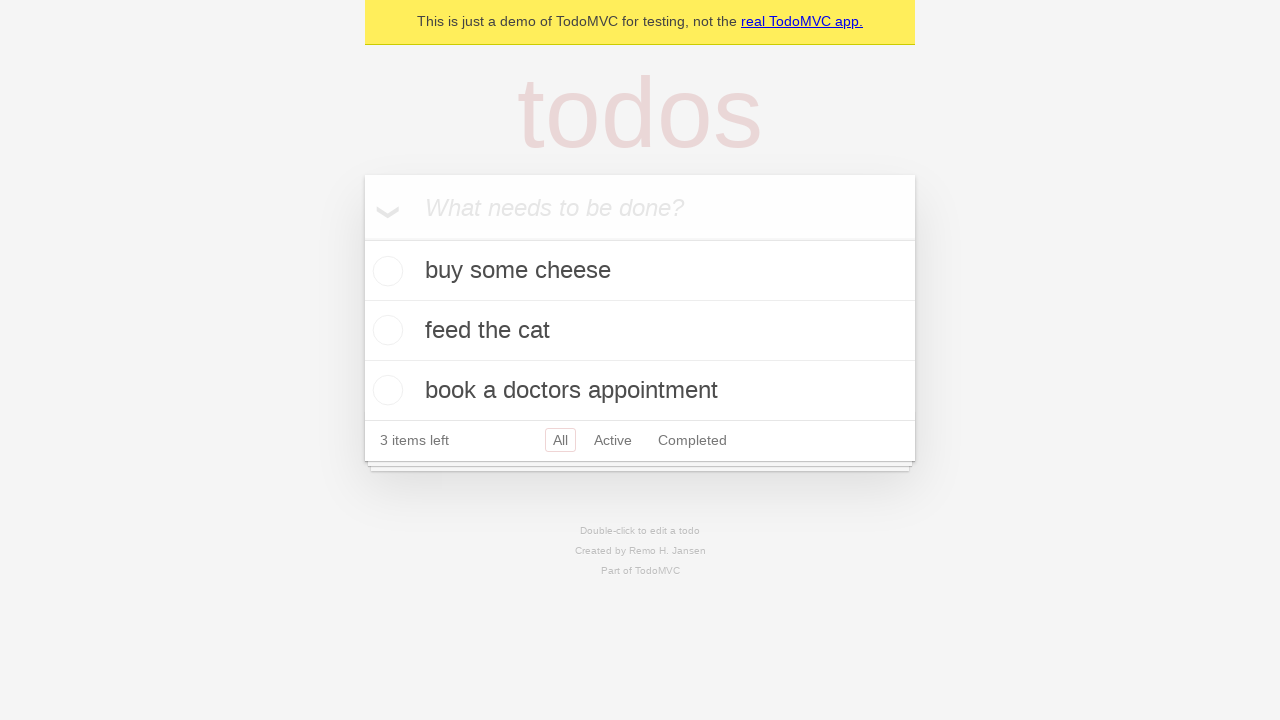

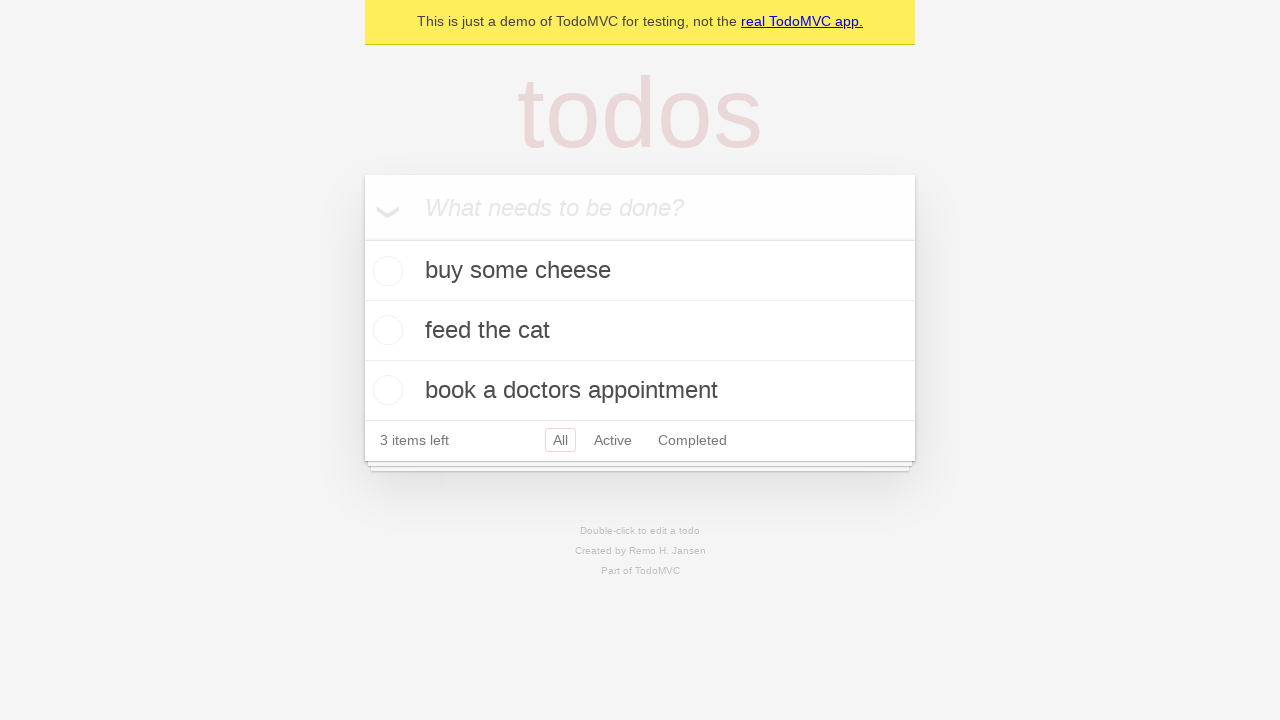